Tests double-click functionality by performing a double-click action on a "Yes" button

Starting URL: https://demoapps.qspiders.com/ui/button/buttonDouble?sublist=2

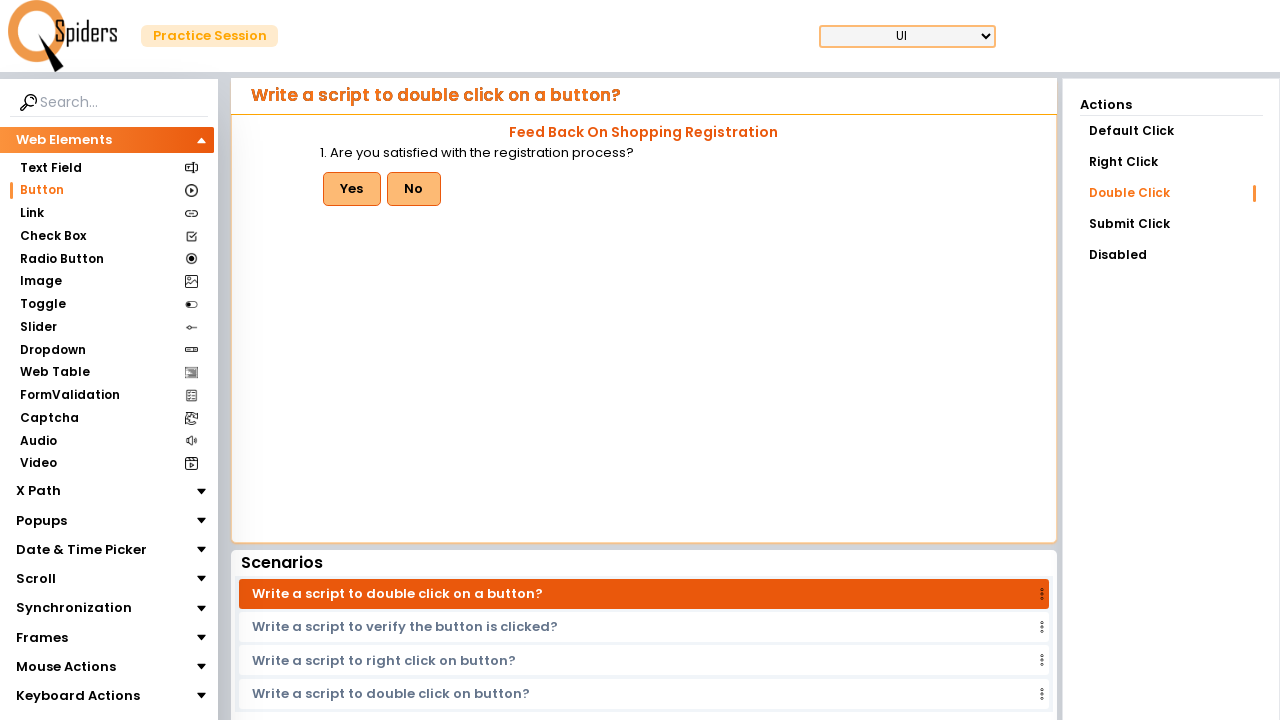

Navigated to button double-click test page
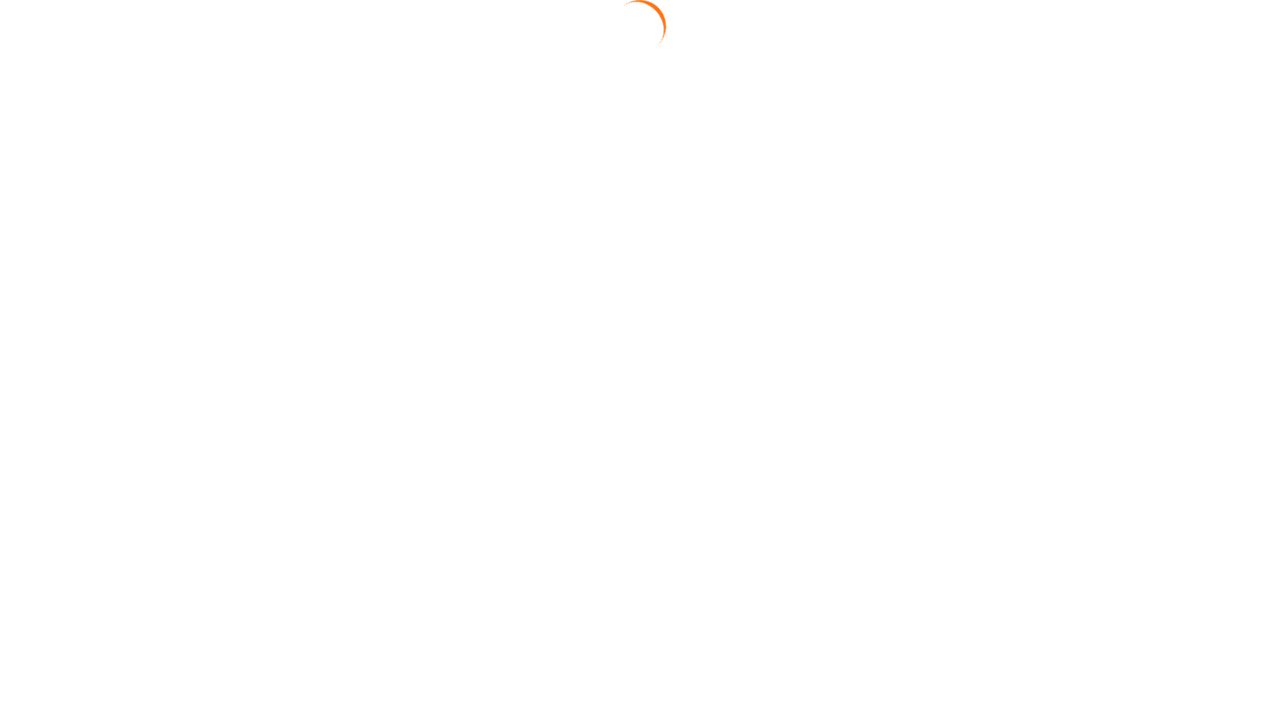

Double-clicked the 'Yes' button at (352, 189) on xpath=//button[text()='Yes']
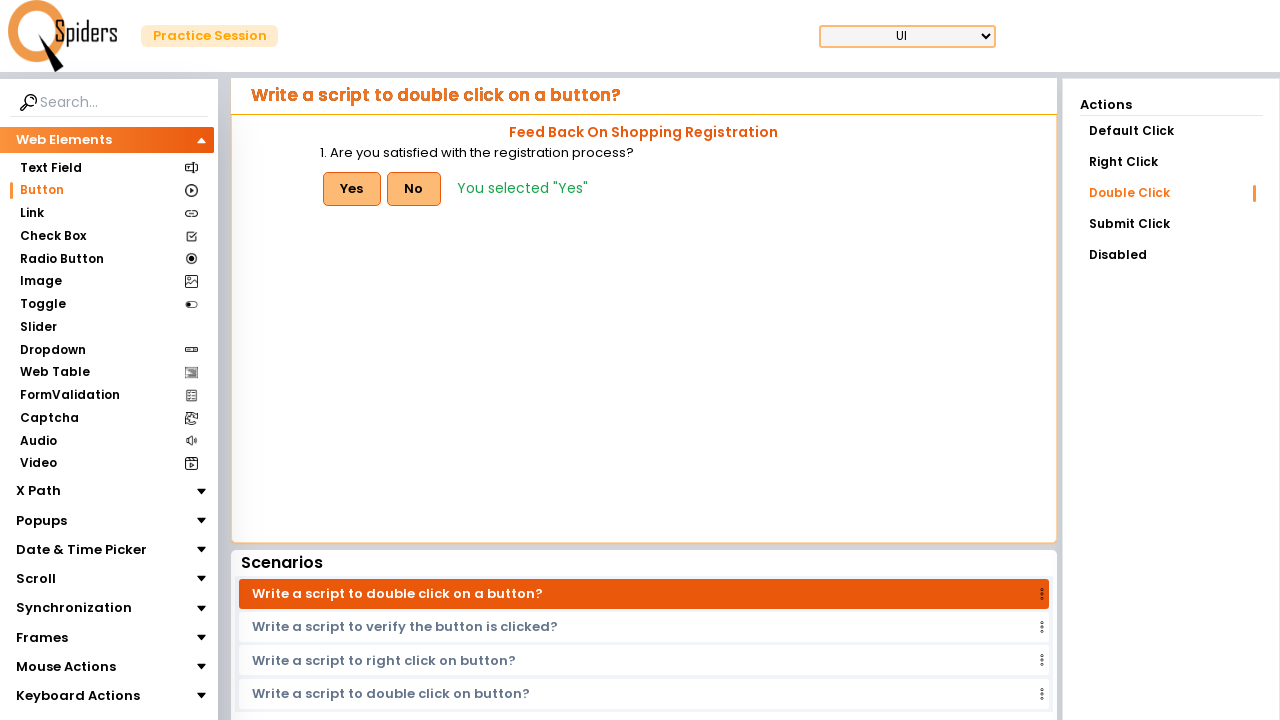

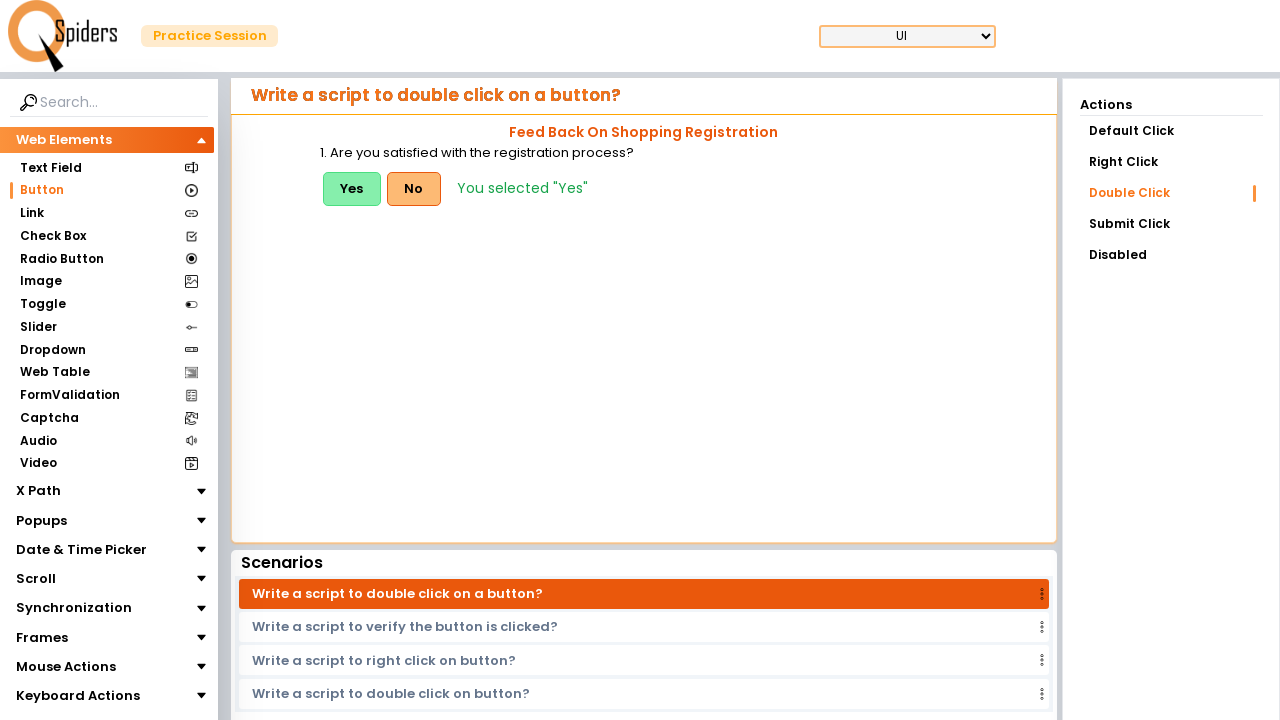